Navigates to the JCCM (Junta de Comunidades de Castilla-La Mancha) website and maximizes the browser window

Starting URL: https://www.jccm.es/

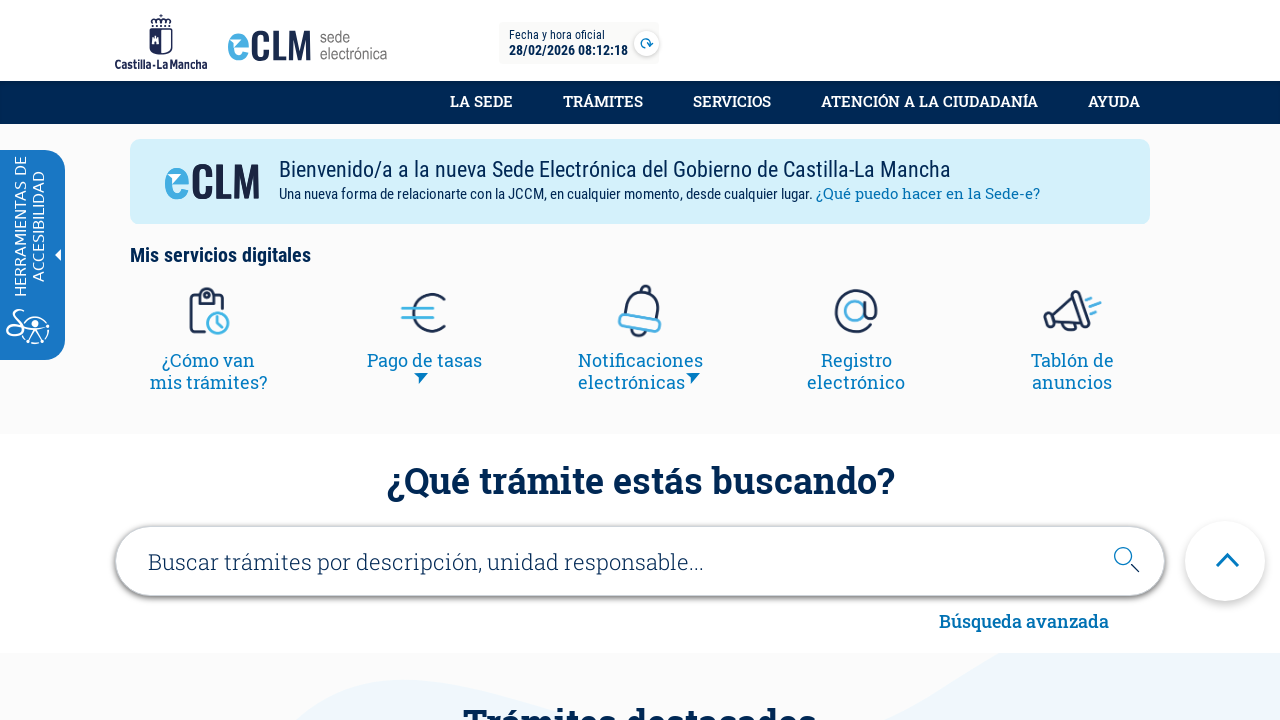

Waited for JCCM website page to fully load (domcontentloaded)
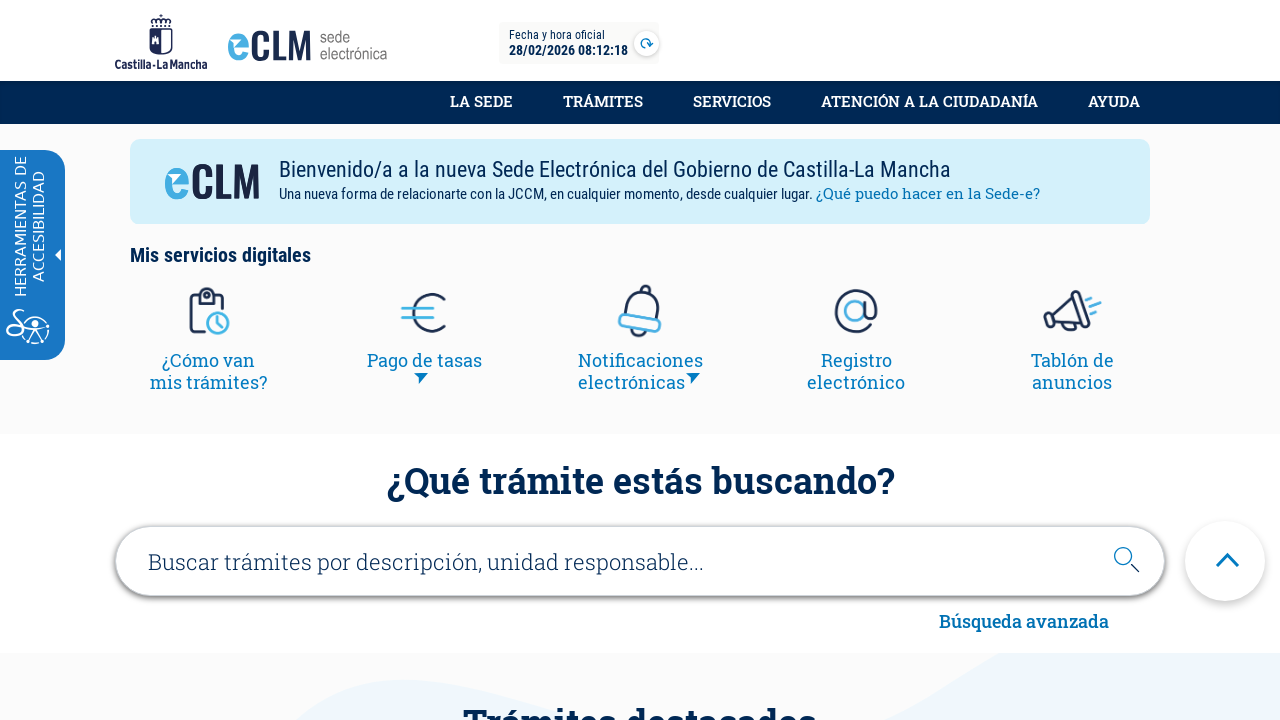

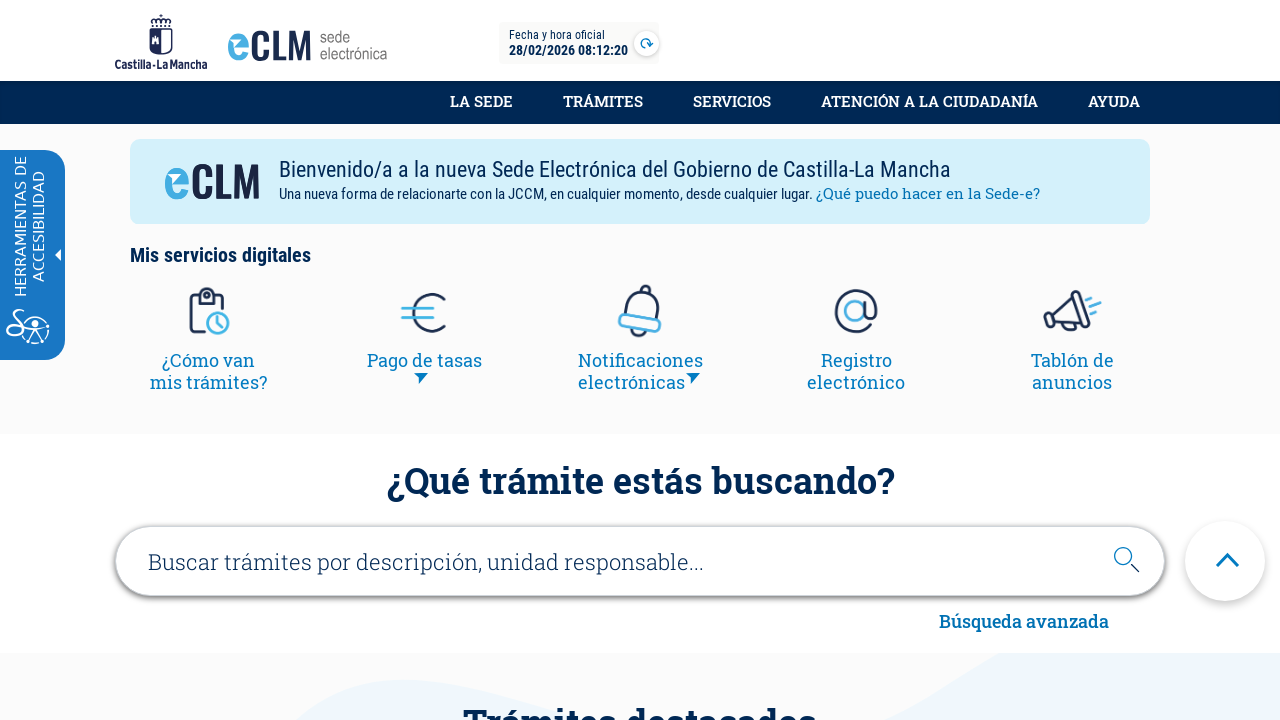